Navigates to the TesterHome website and waits for the page to load

Starting URL: https://testerhome.com/

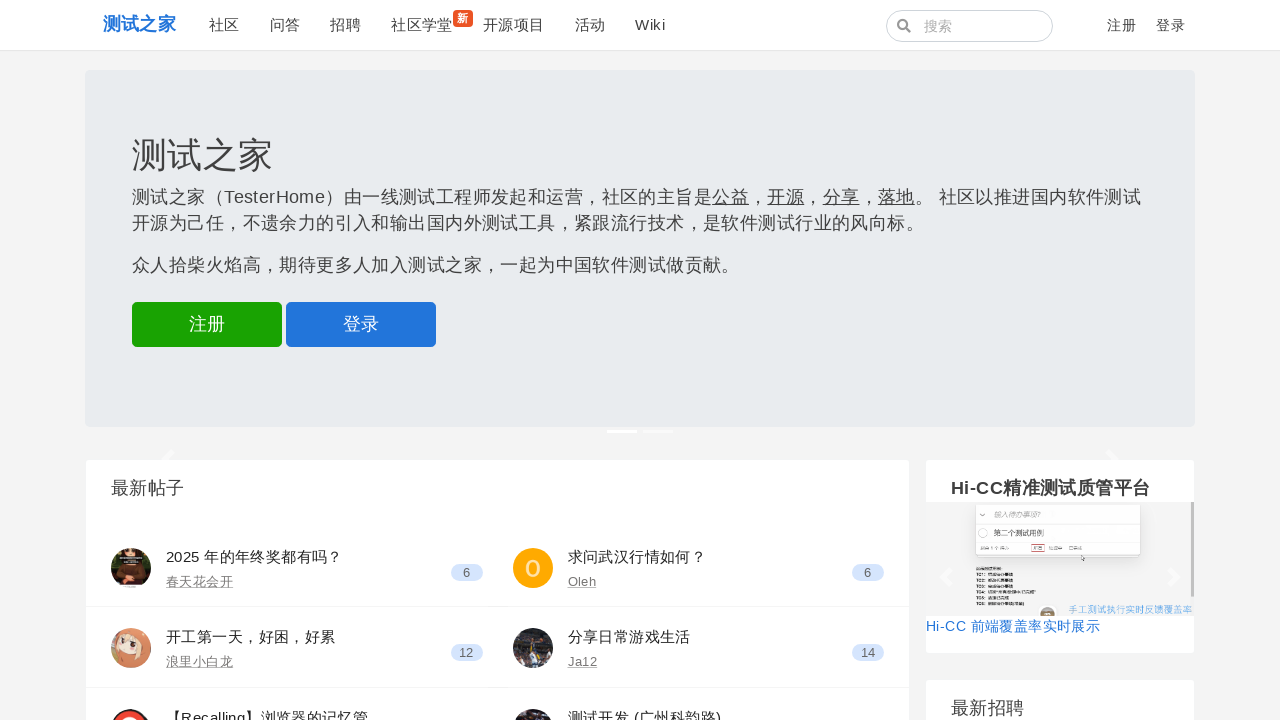

Waited for TesterHome website to fully load (networkidle)
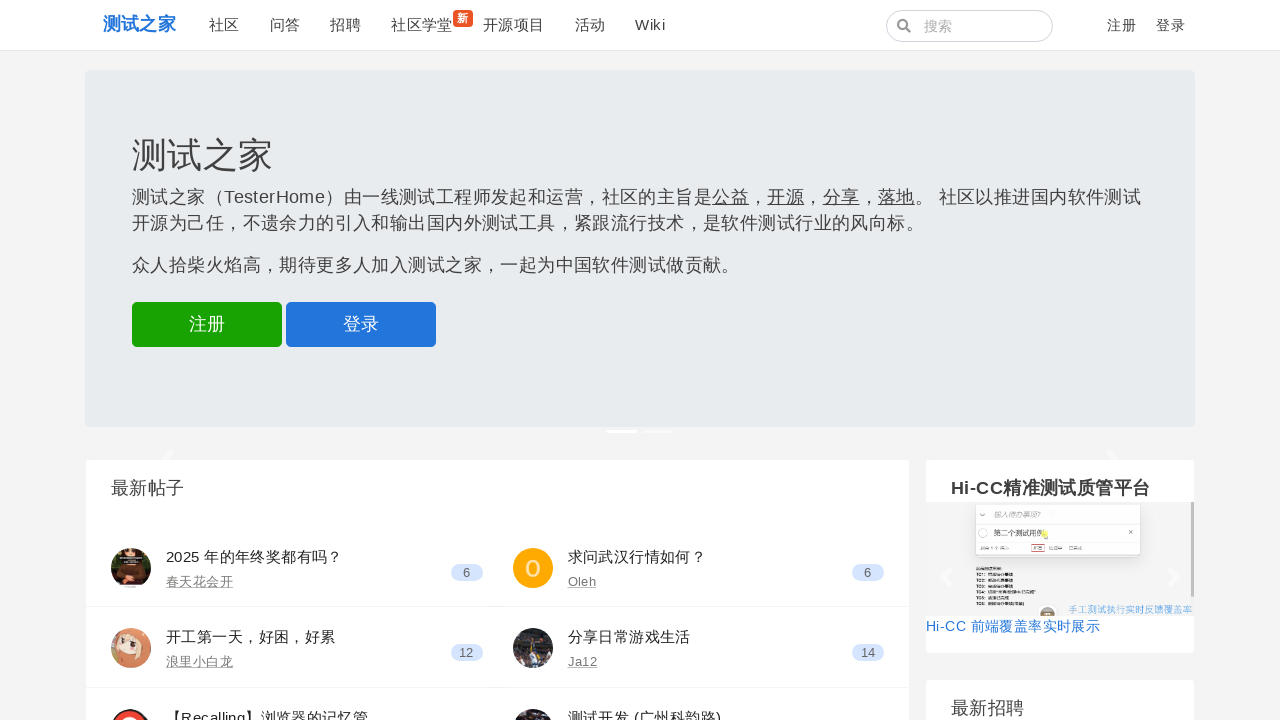

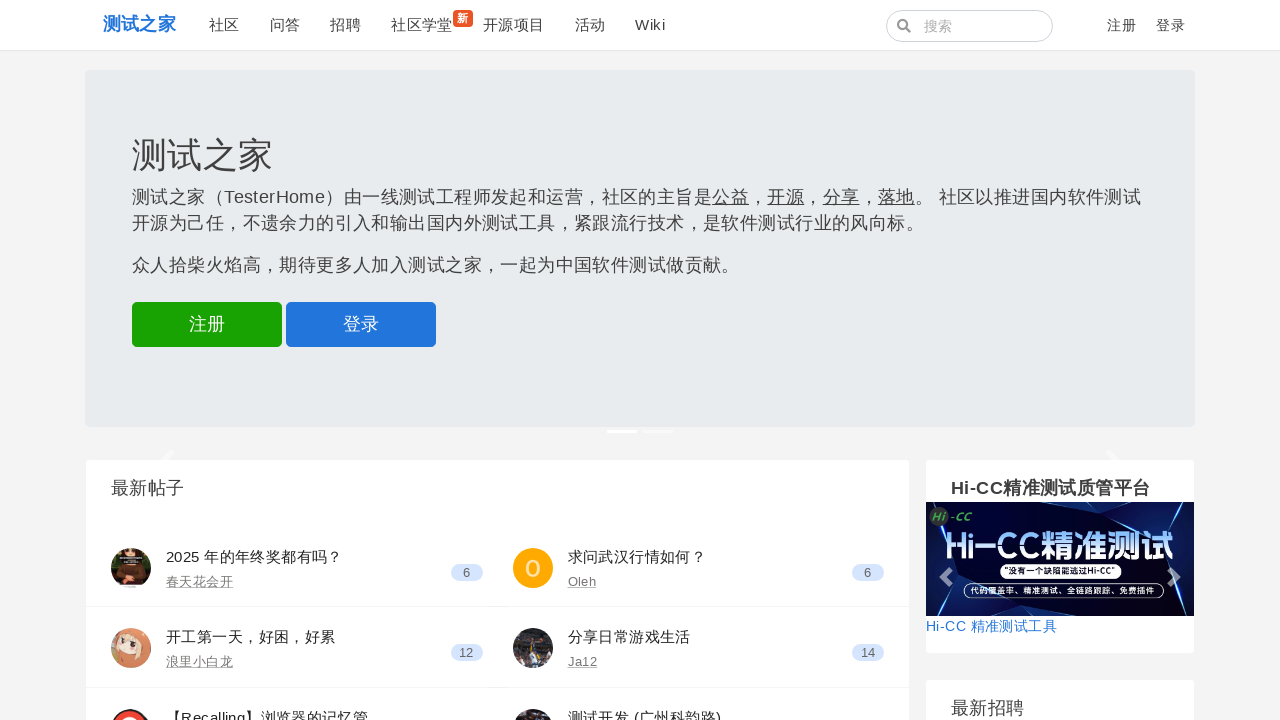